Tests clearing the complete state of all items by checking and unchecking toggle-all

Starting URL: https://demo.playwright.dev/todomvc

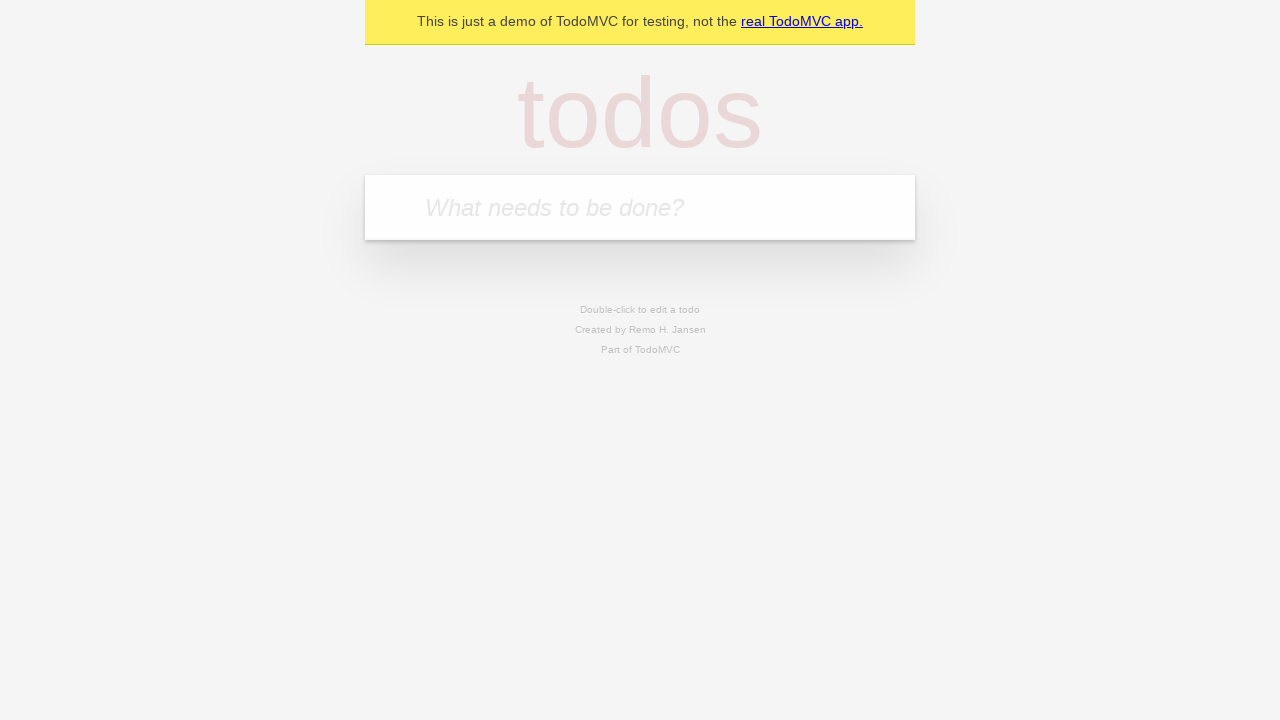

Filled new todo input with 'buy some cheese' on .new-todo
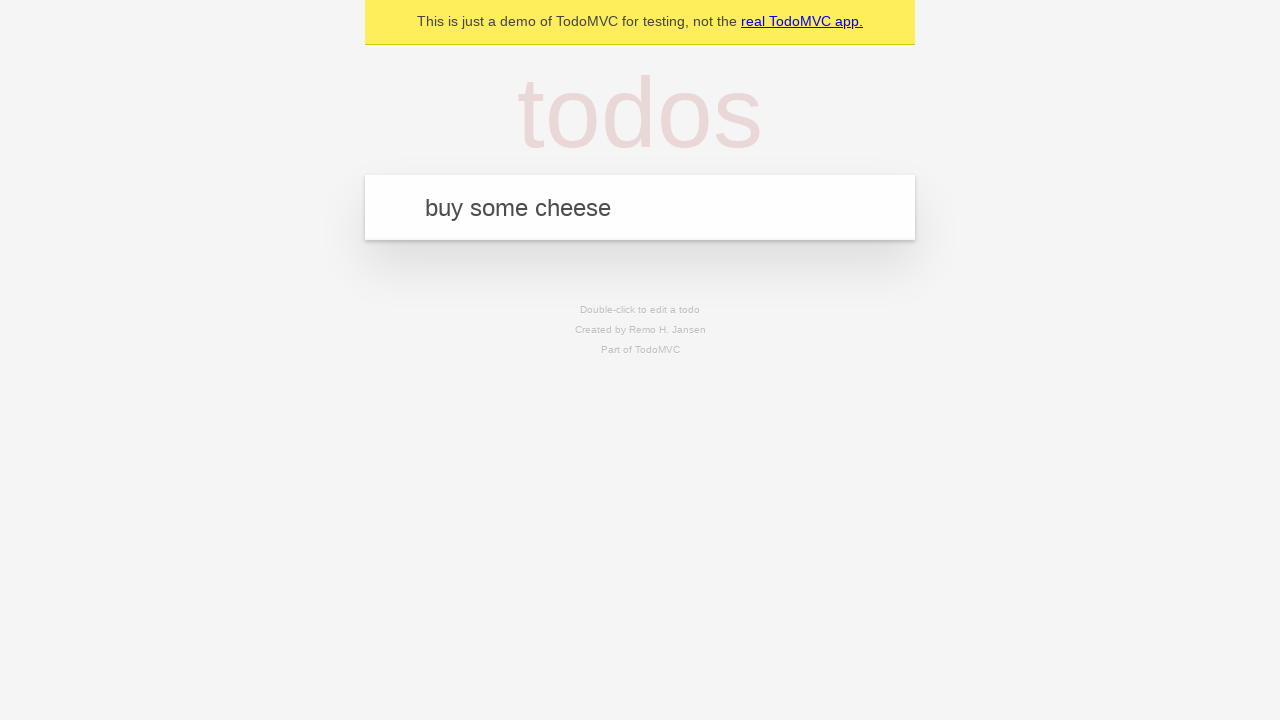

Pressed Enter to create first todo on .new-todo
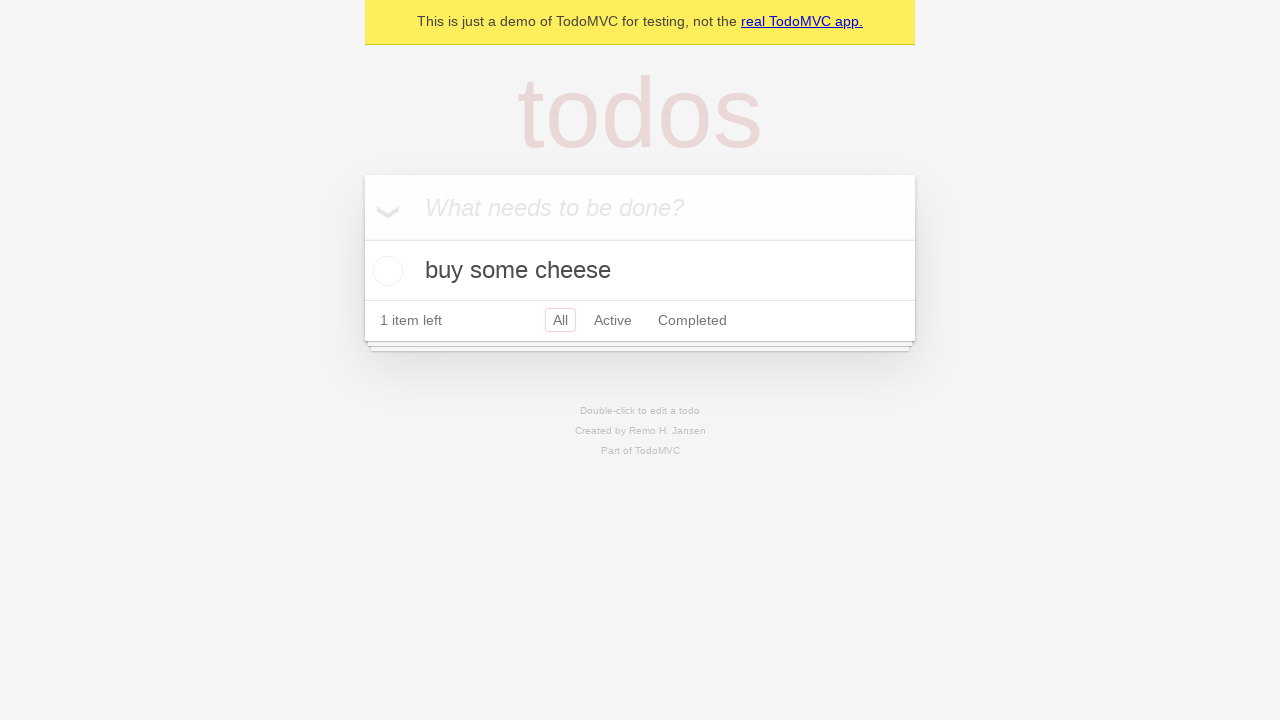

Filled new todo input with 'feed the cat' on .new-todo
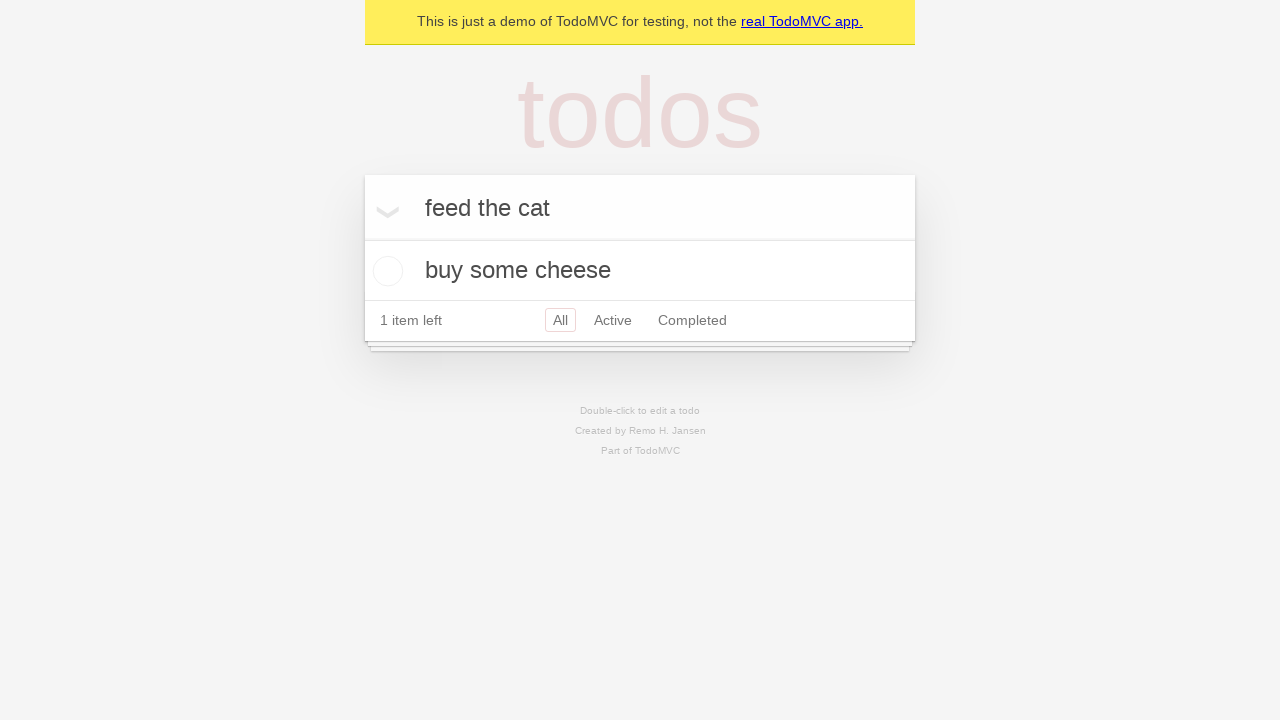

Pressed Enter to create second todo on .new-todo
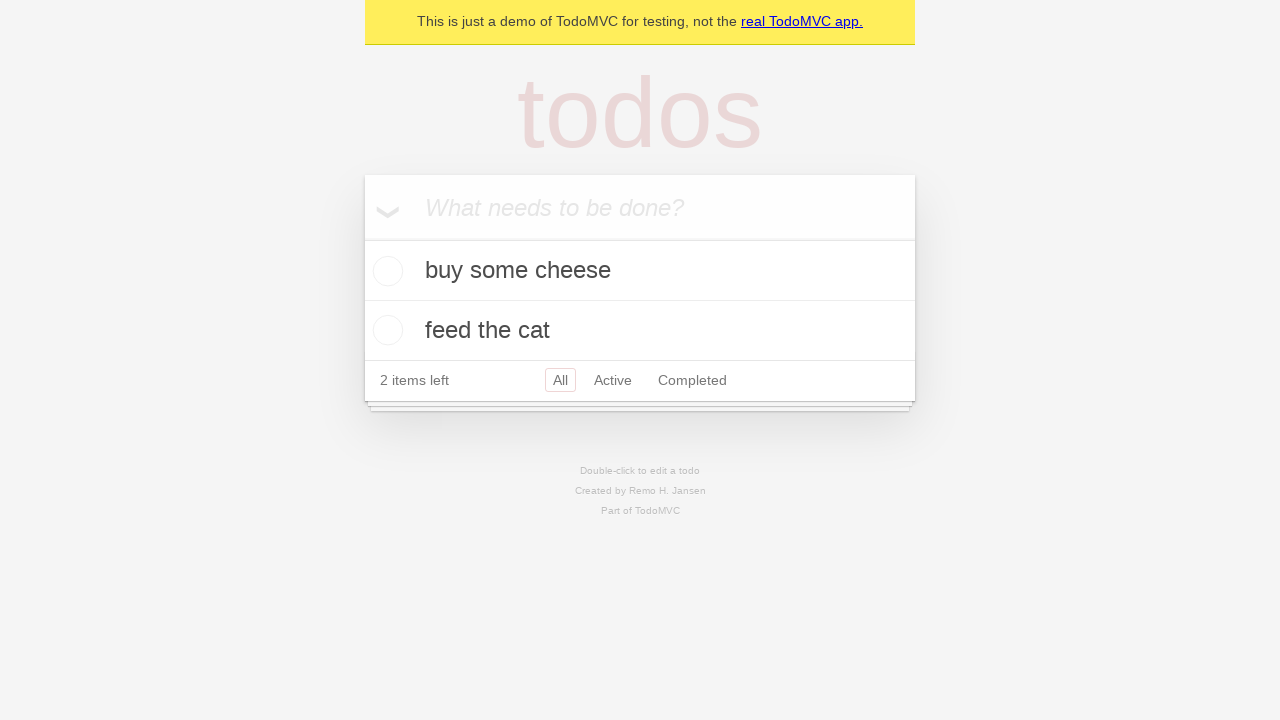

Filled new todo input with 'book a doctors appointment' on .new-todo
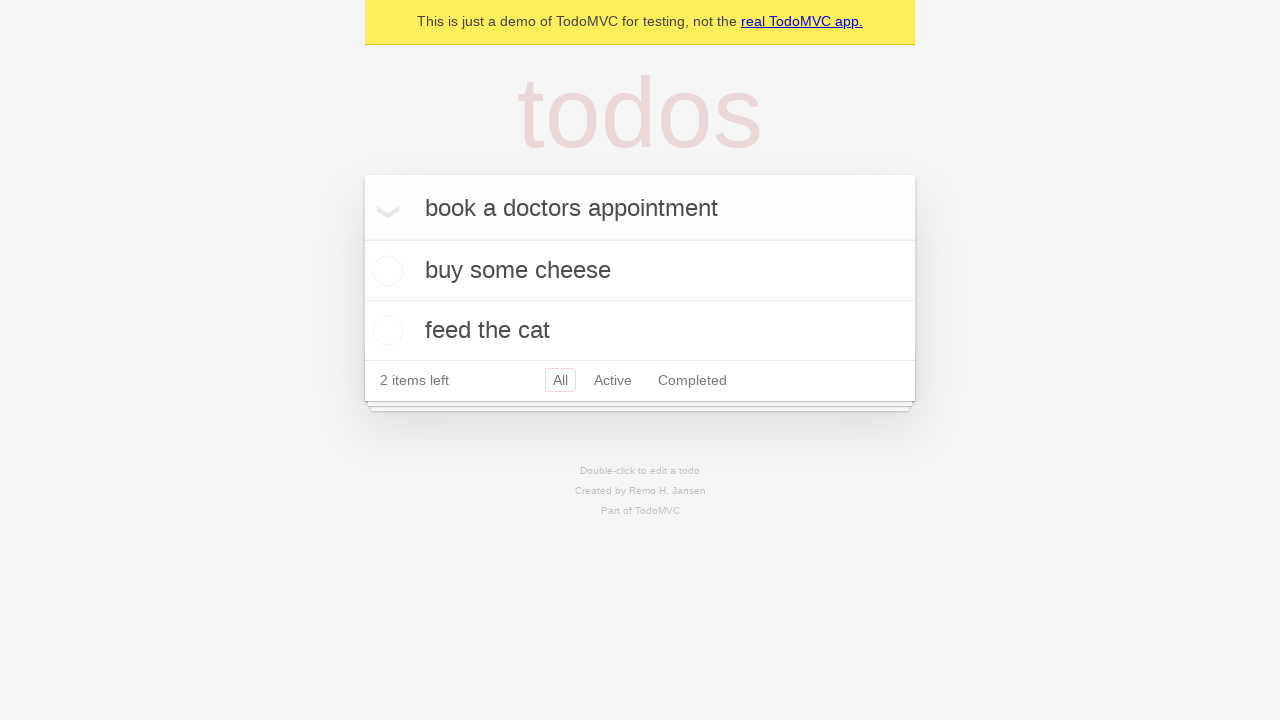

Pressed Enter to create third todo on .new-todo
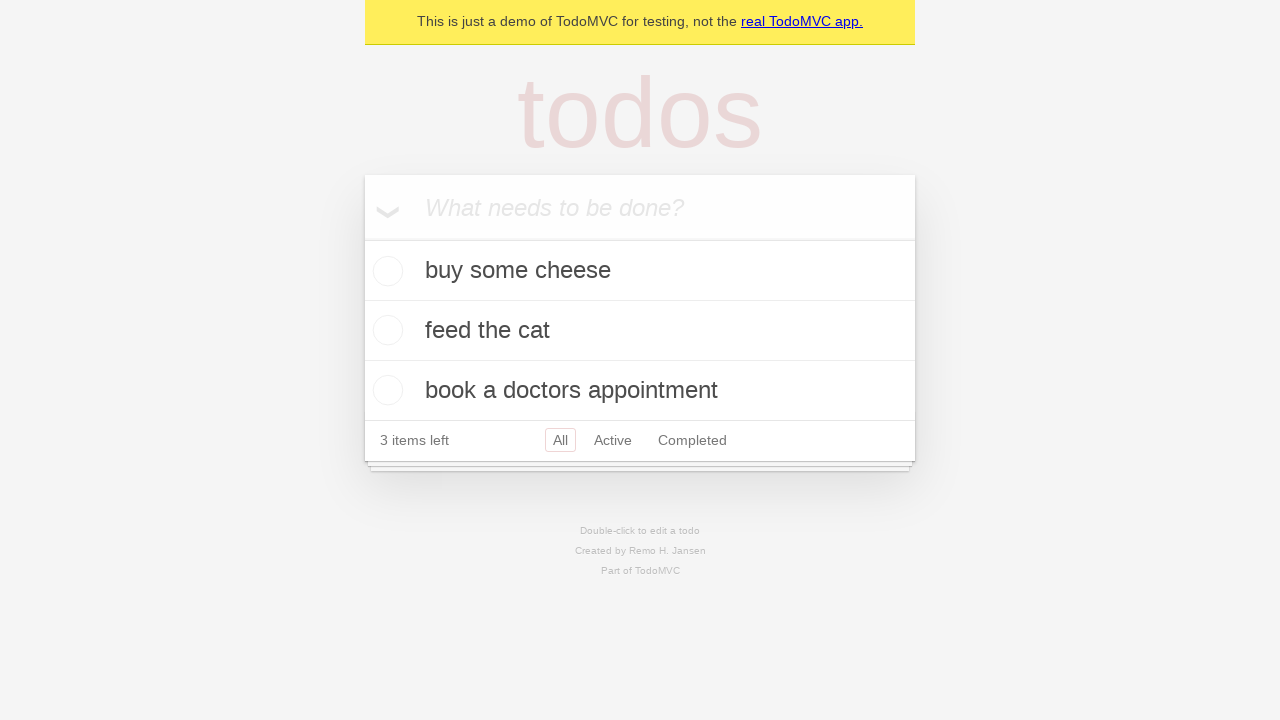

Waited for all three todos to be visible
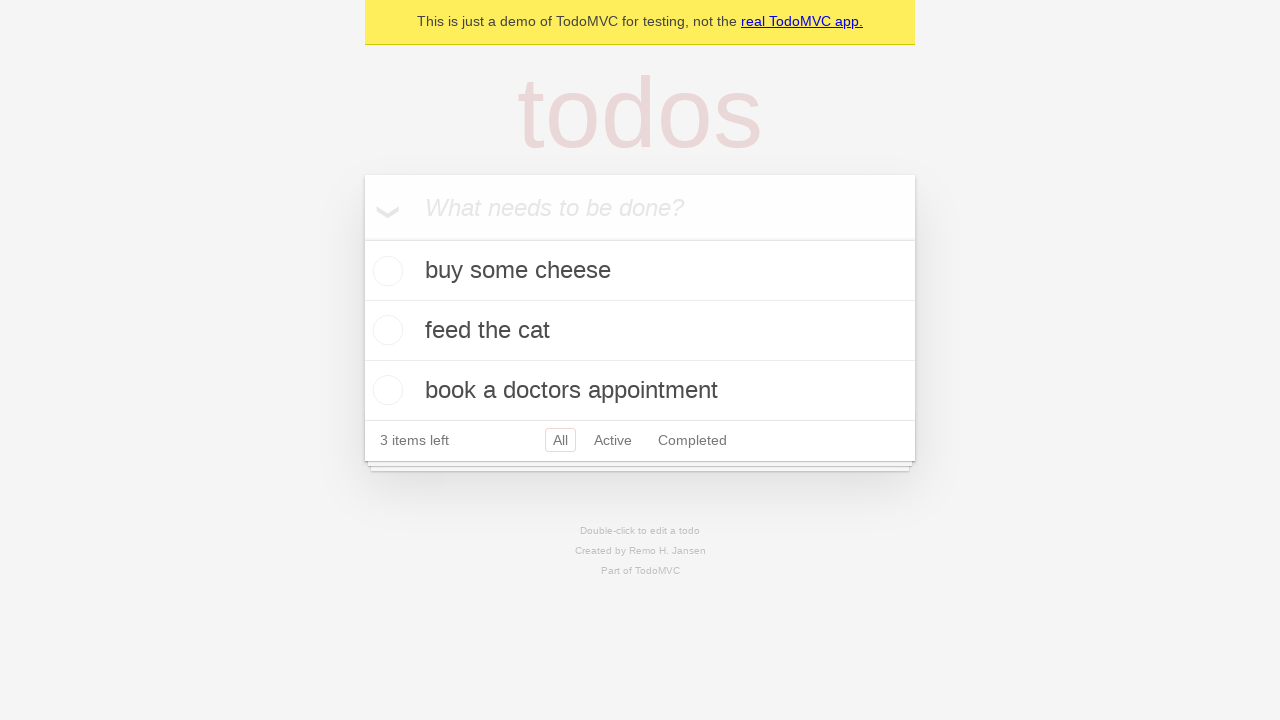

Clicked toggle-all to mark all todos as complete at (362, 238) on .toggle-all
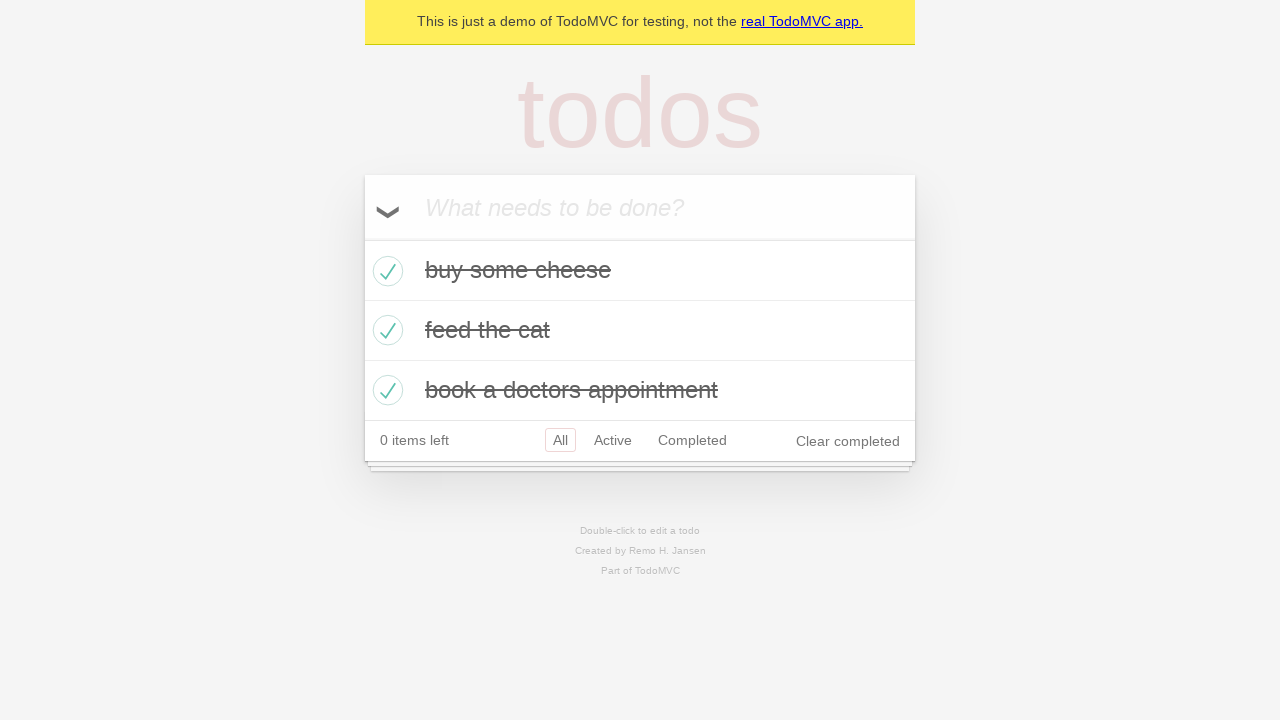

Clicked toggle-all to uncheck all todos and clear complete state at (362, 238) on .toggle-all
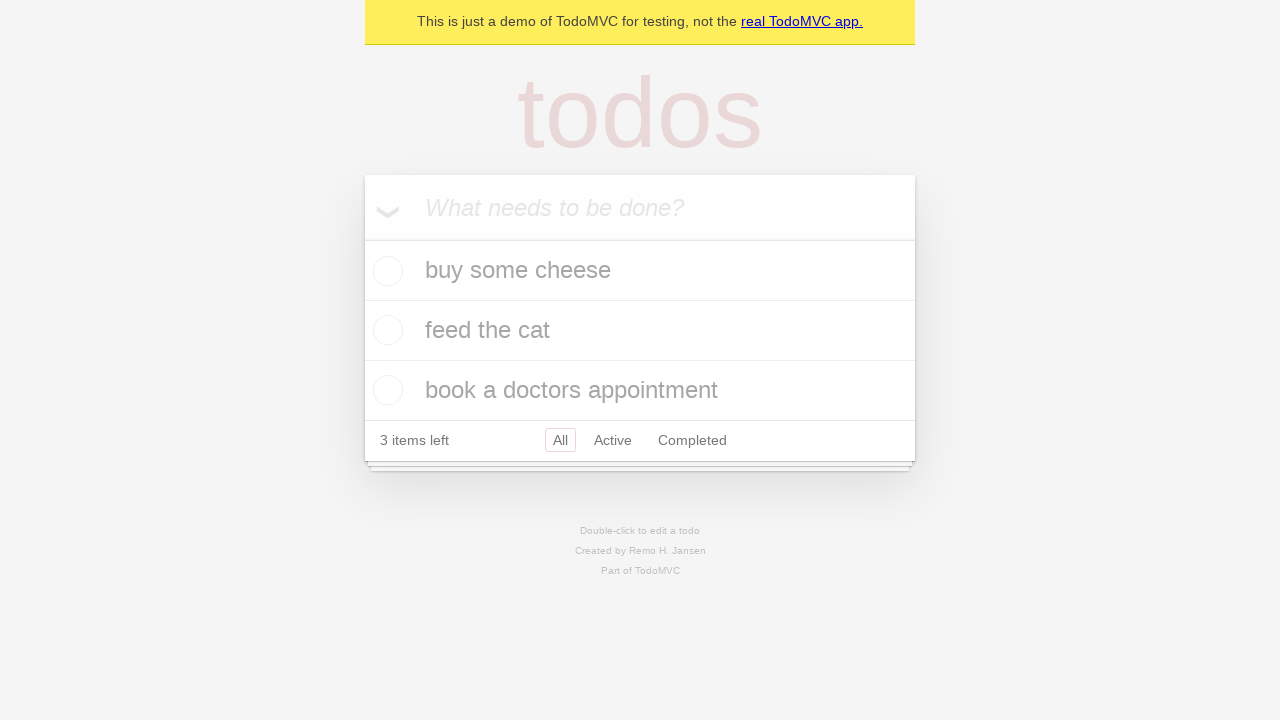

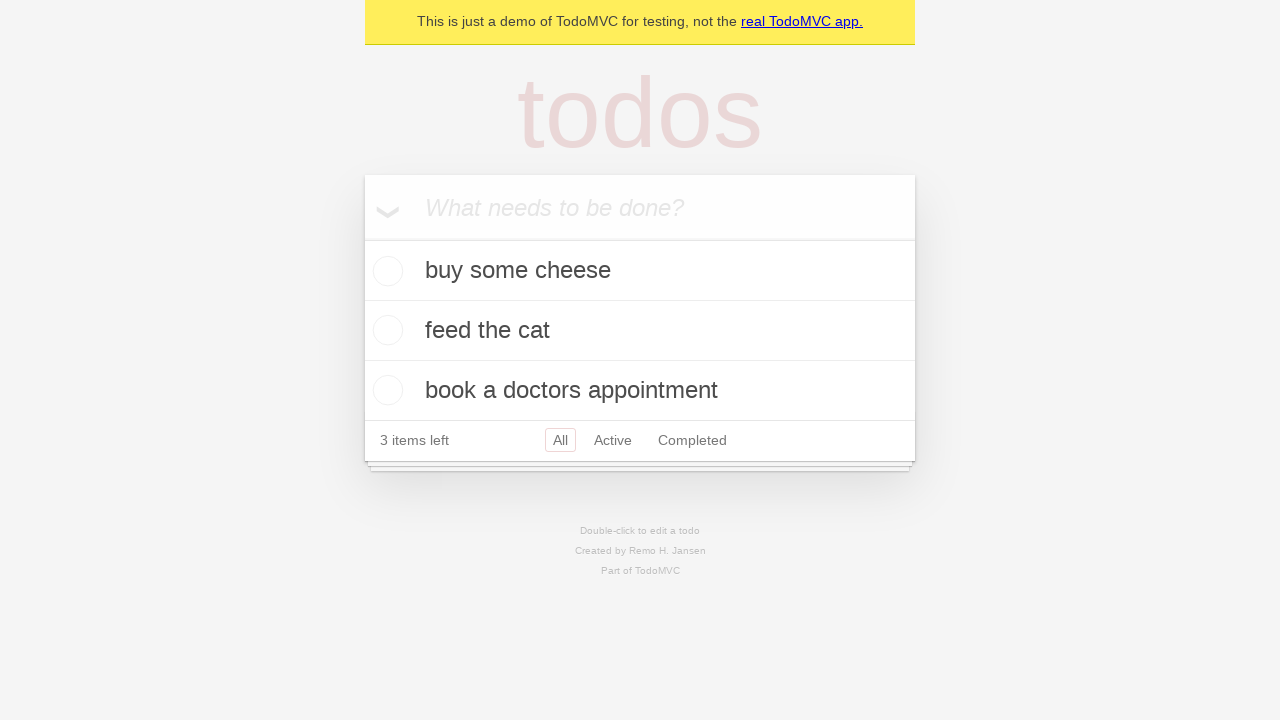